Tests Bootstrap modal functionality by opening a modal dialog and then closing it

Starting URL: https://www.w3schools.com/bootstrap/bootstrap_modal.asp

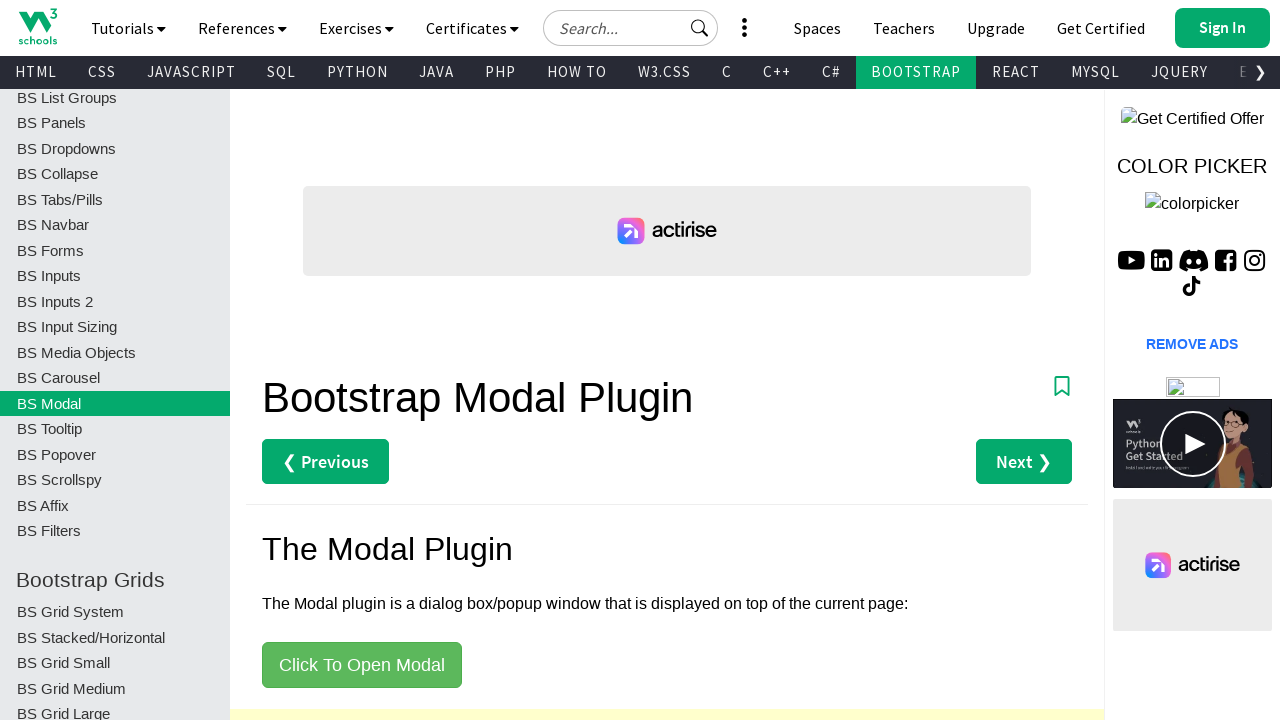

Clicked button to open Bootstrap modal at (362, 665) on button[data-toggle='modal']
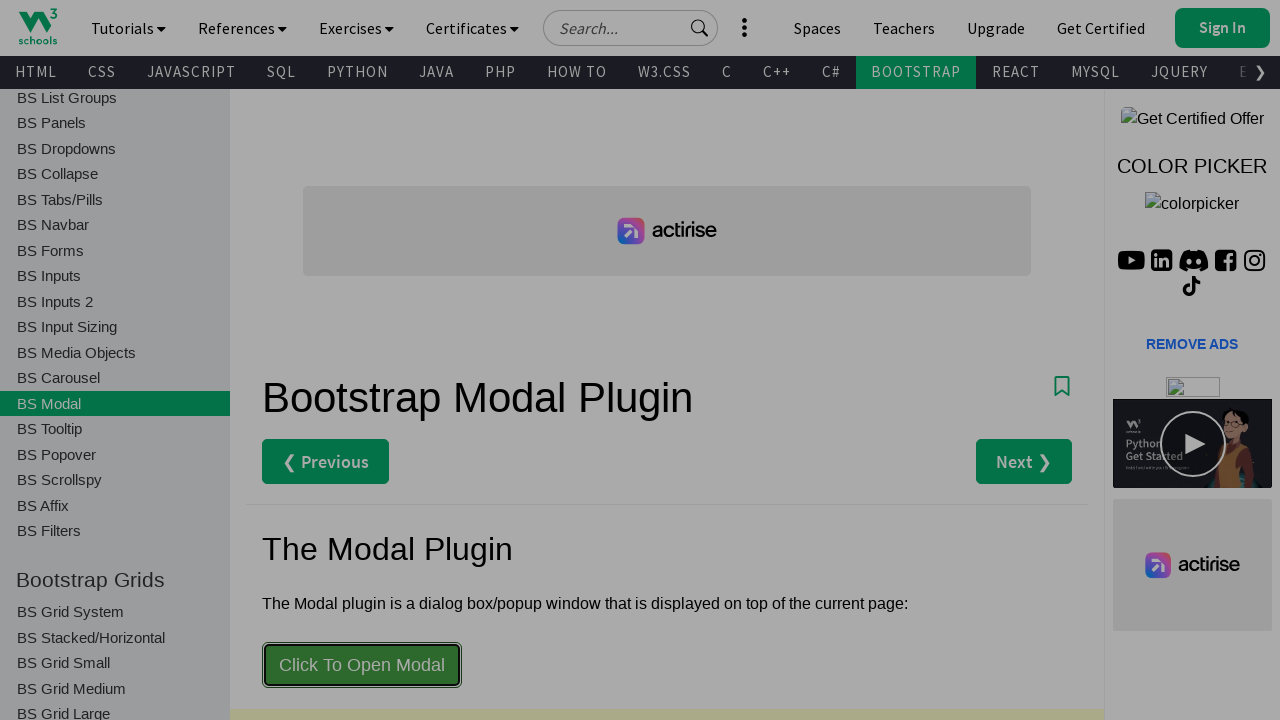

Modal dialog appeared and became visible
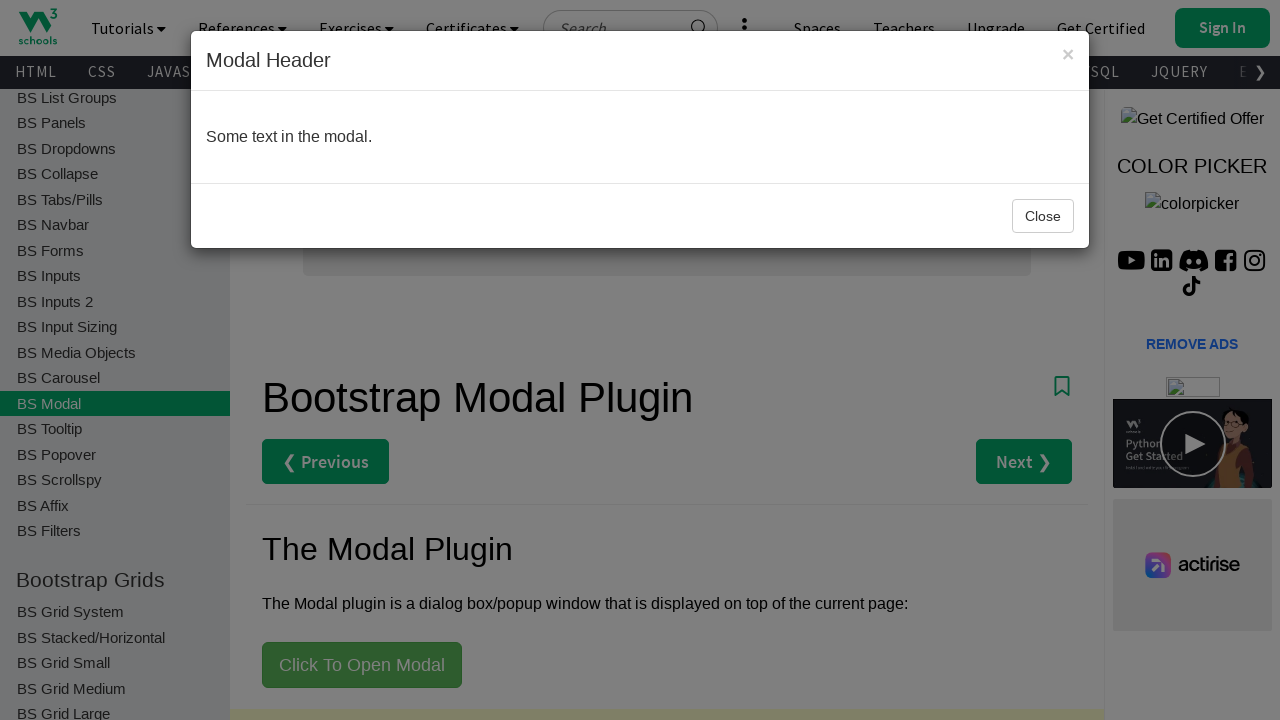

Clicked close button to dismiss the modal at (1068, 54) on .modal-content button[data-dismiss='modal']
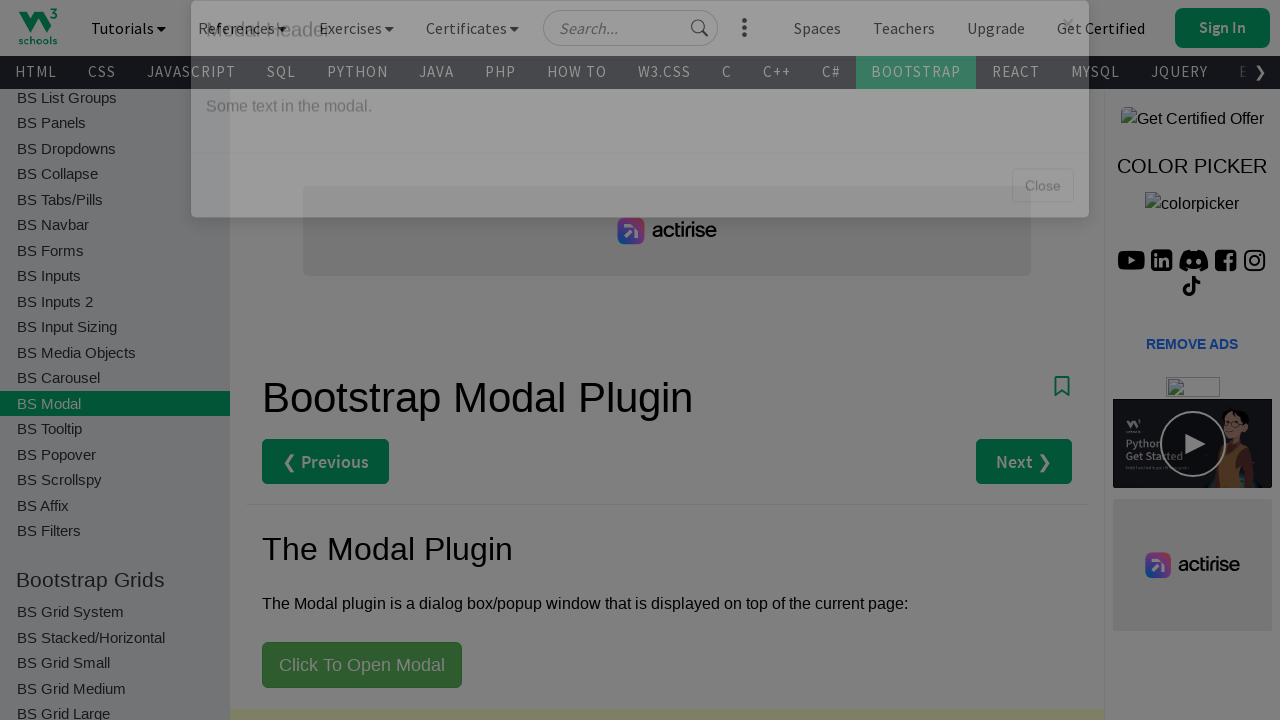

Modal dialog closed and disappeared
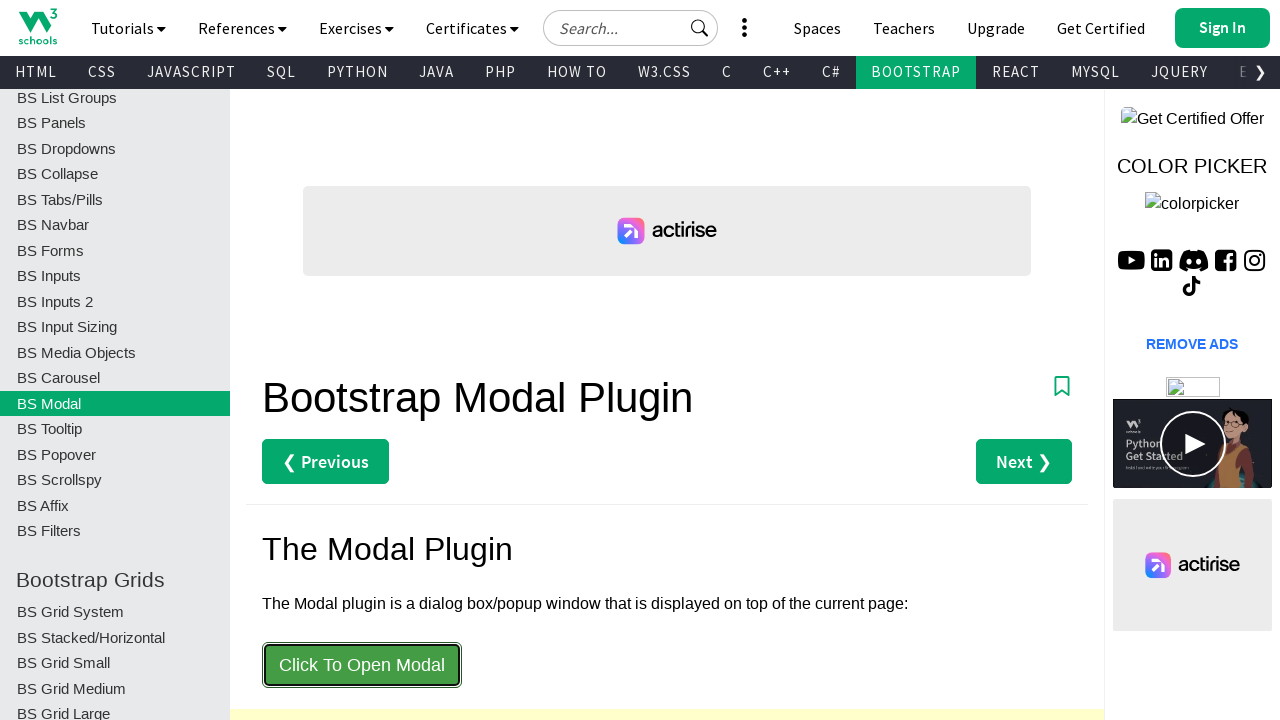

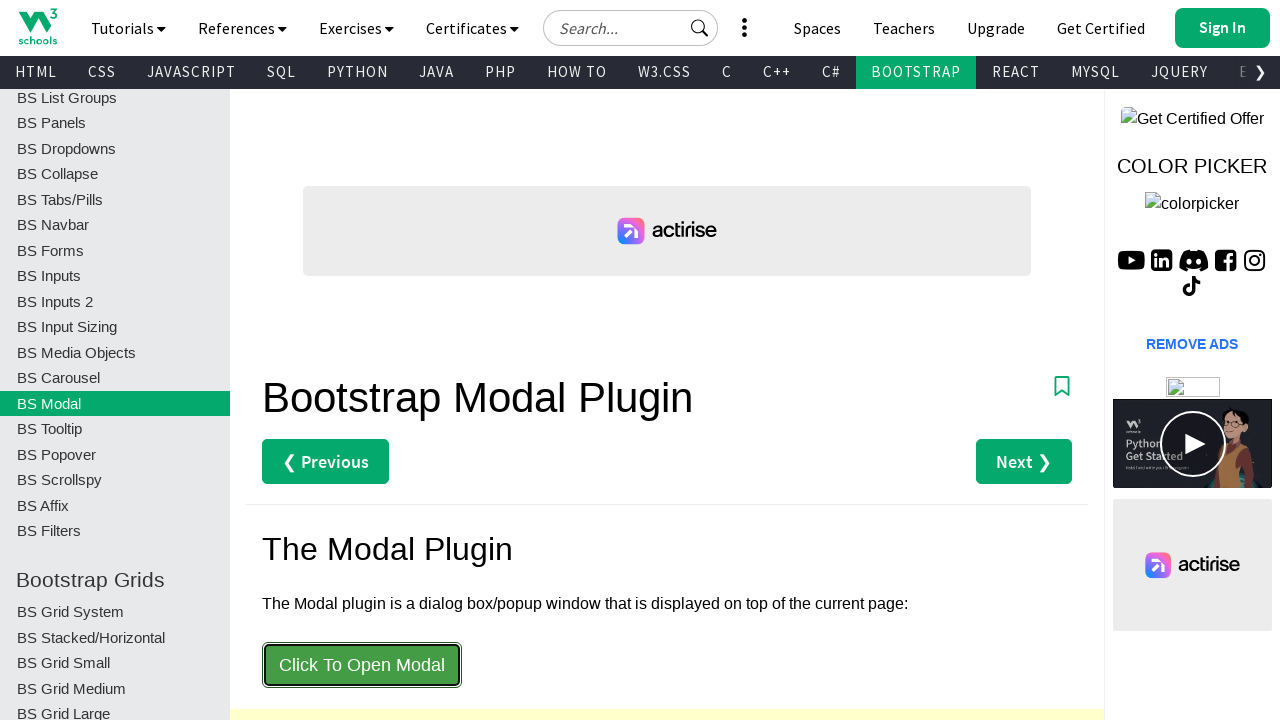